Navigates to a website, clicks on the "Forgot my Password" link, and verifies that the email field is enabled

Starting URL: http://the-internet.herokuapp.com/

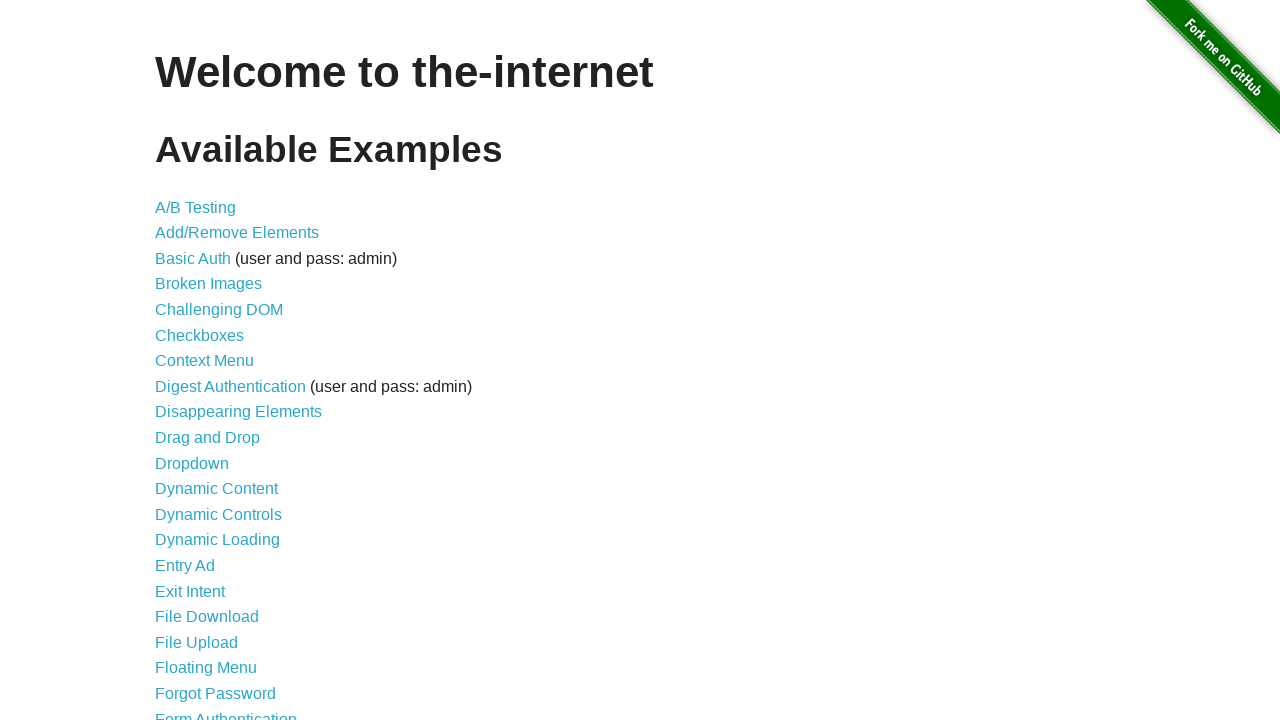

Clicked on 'Forgot Password' link at (216, 693) on text=Forgot Password
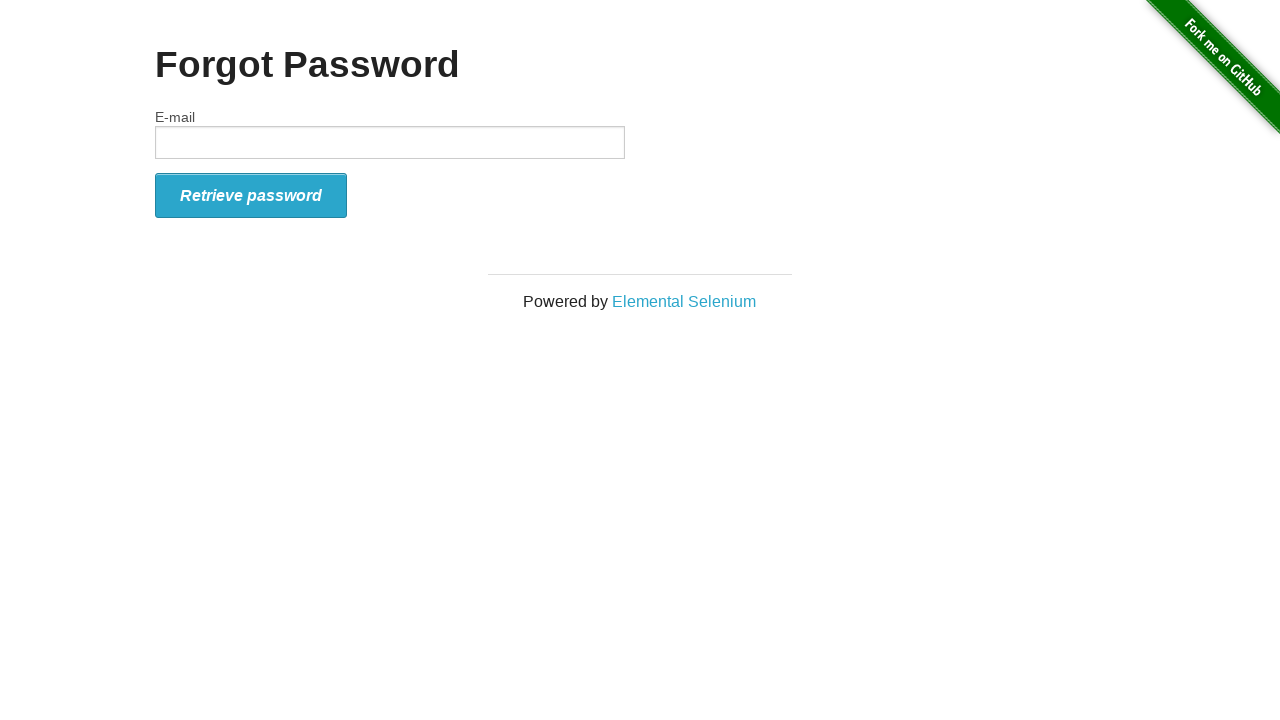

Email field loaded and is present on the page
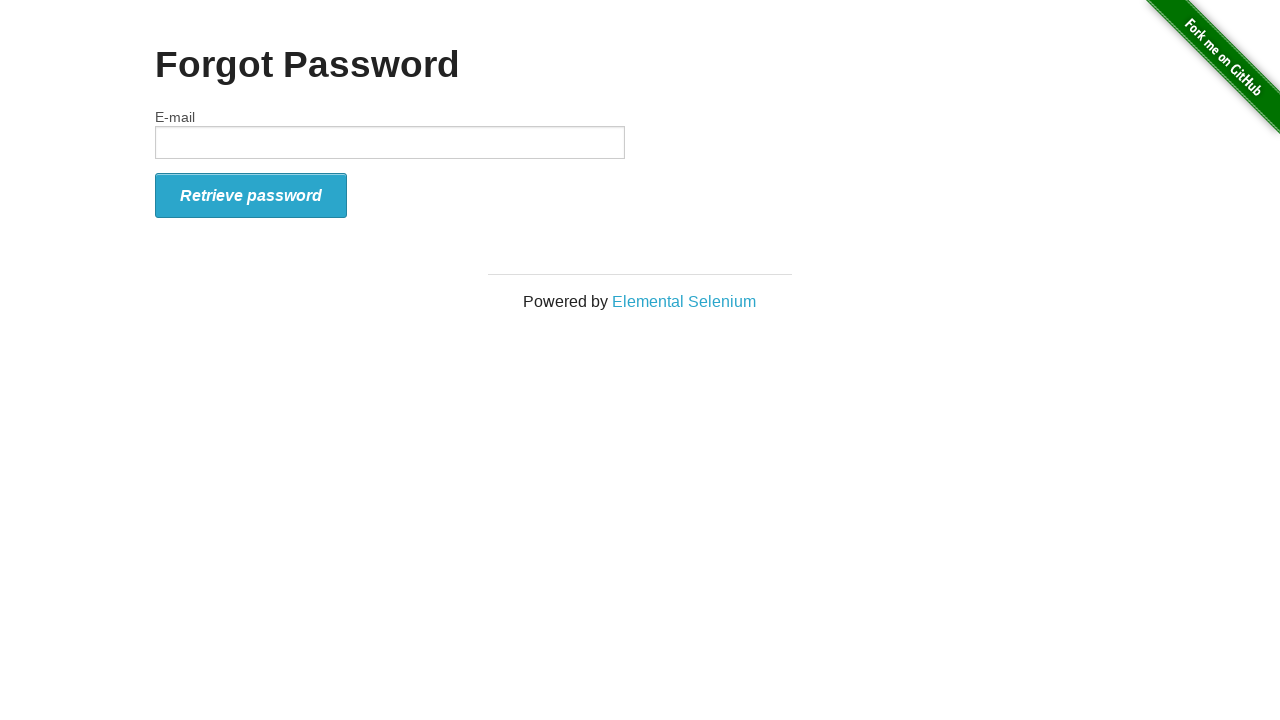

Verified that the email field is enabled
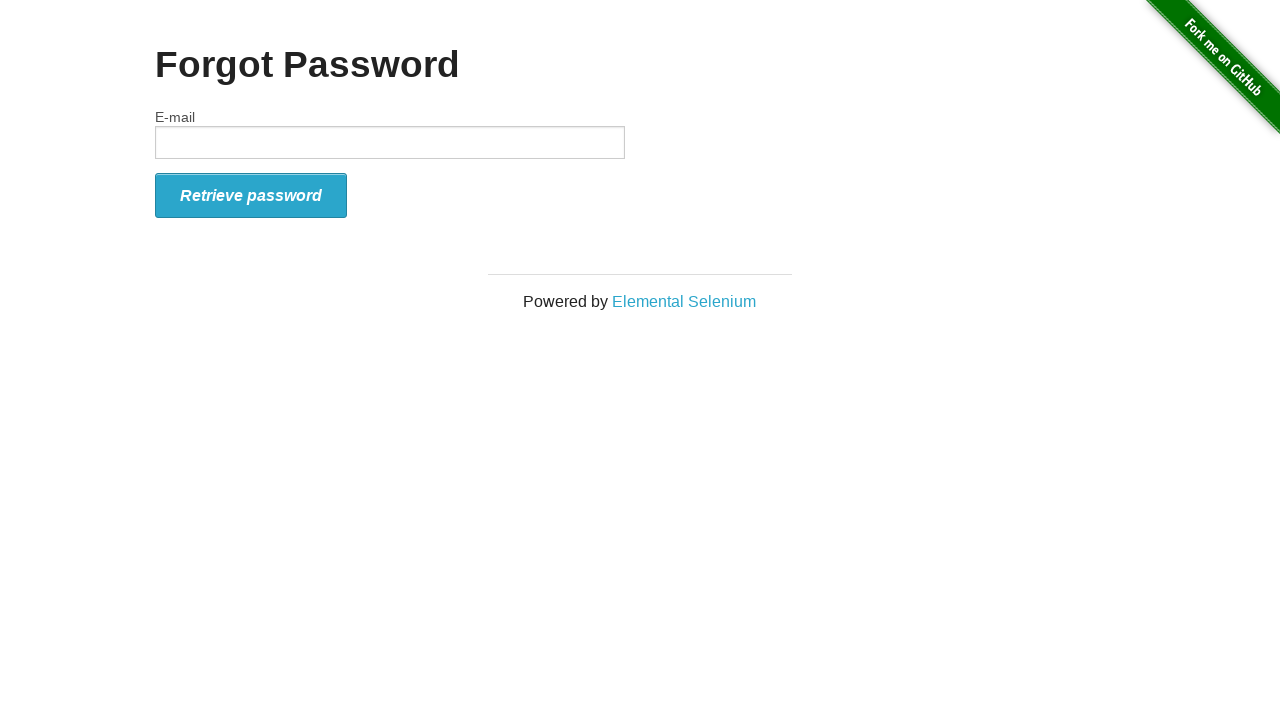

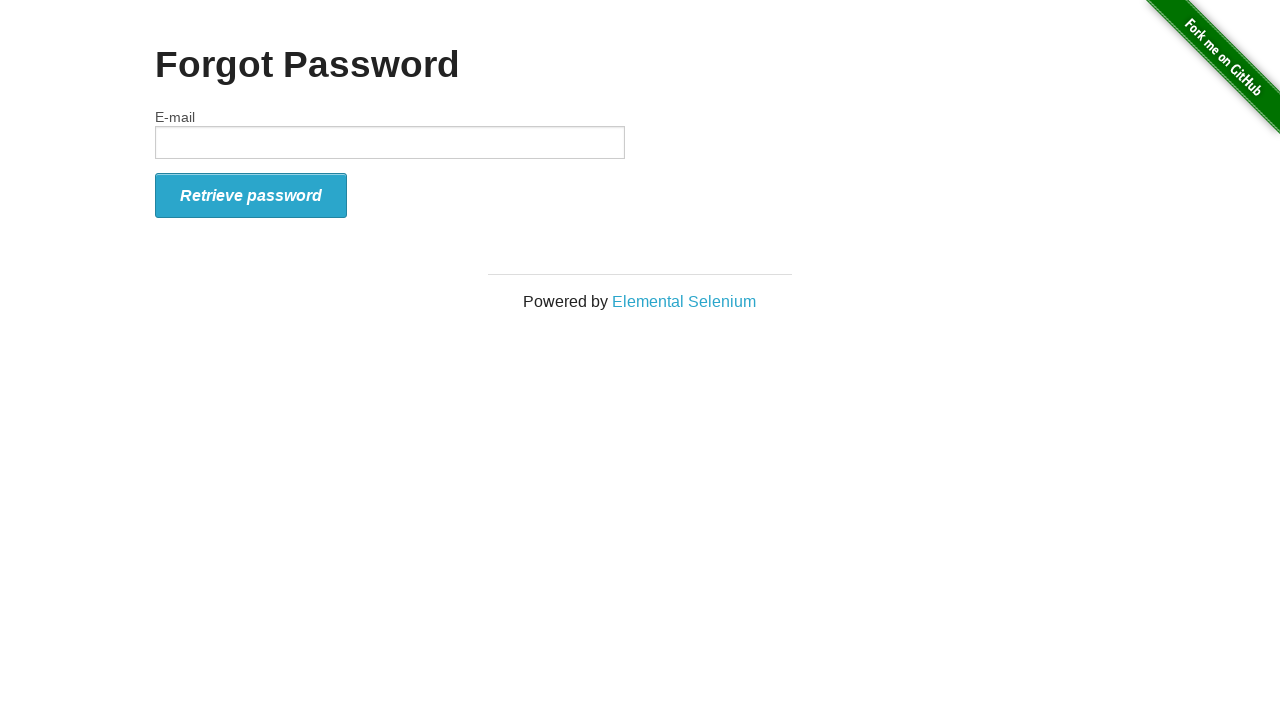